Tests checkbox functionality by scrolling to, checking, and then unchecking all checkboxes on the page

Starting URL: https://rahulshettyacademy.com/AutomationPractice/

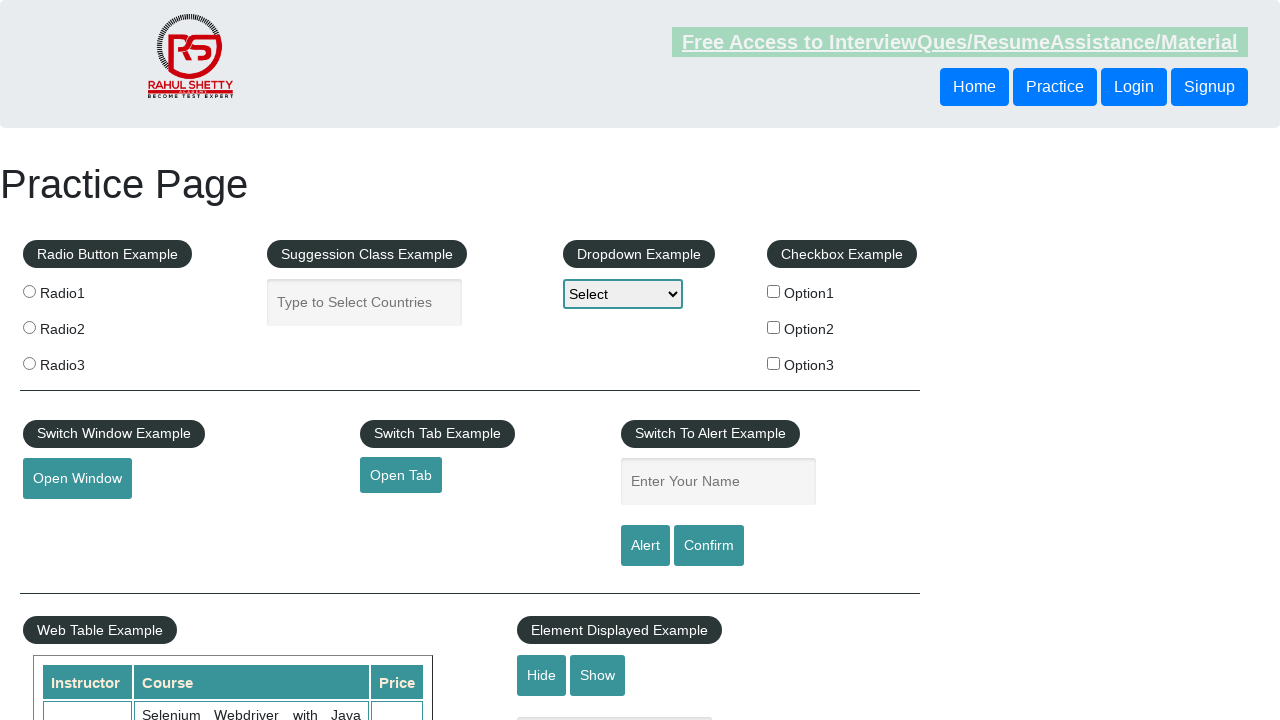

Navigated to AutomationPractice page
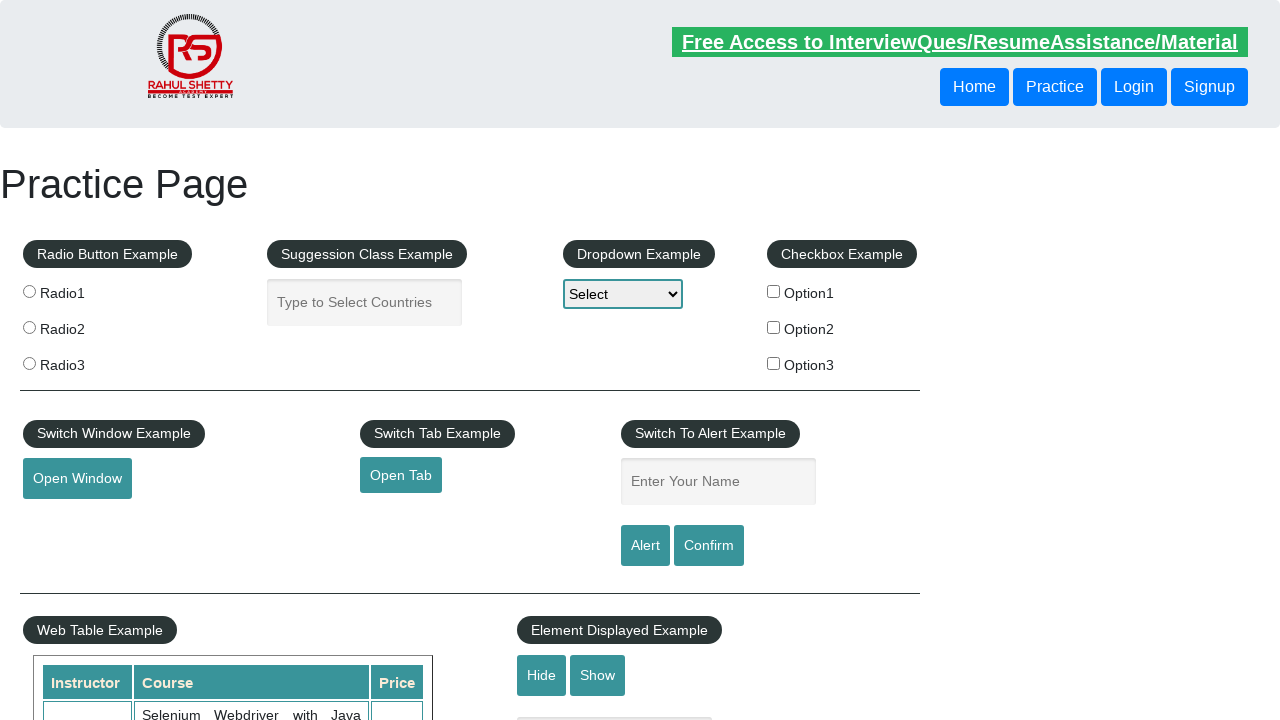

Located all checkboxes on the page
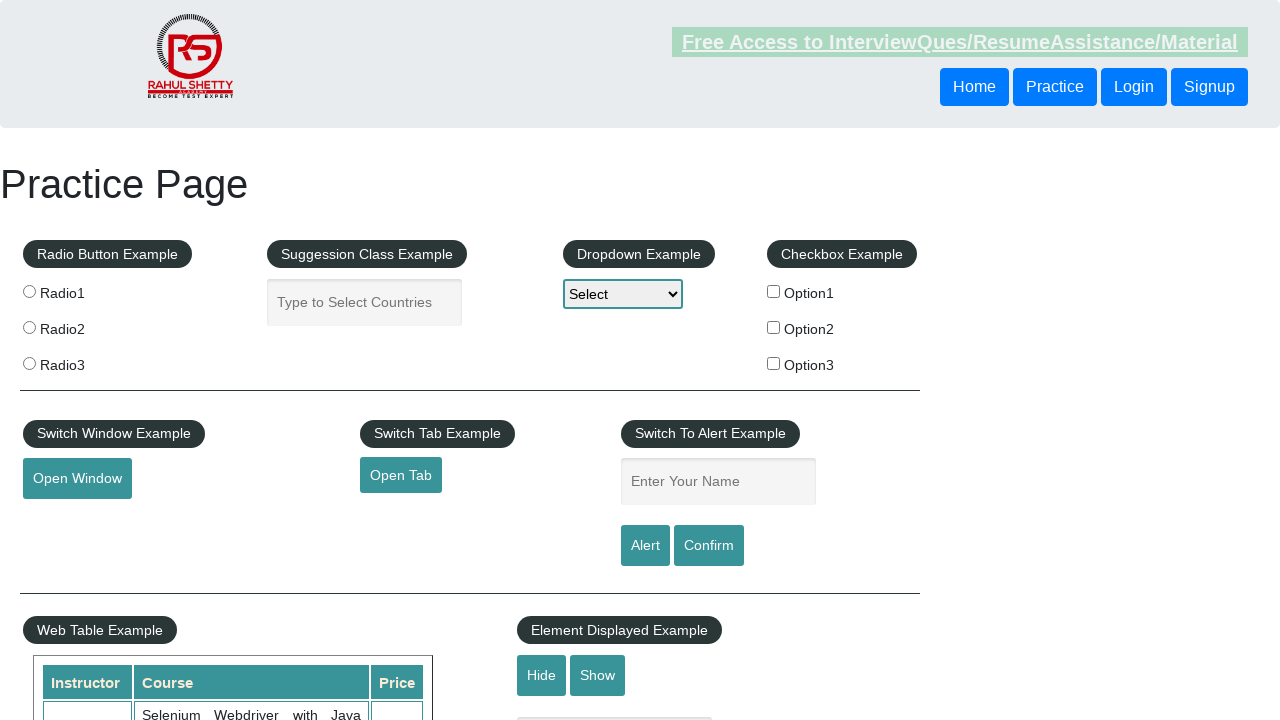

Scrolled to checkbox into view
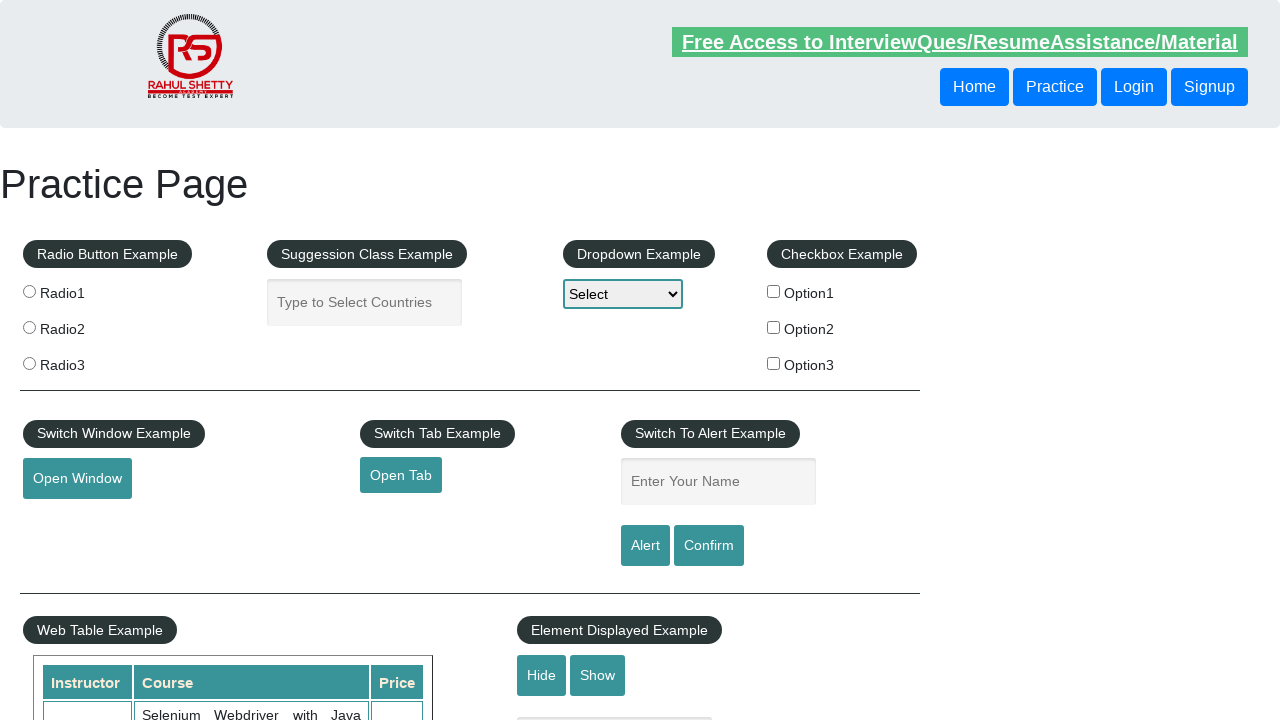

Checked checkbox at (774, 291) on xpath=//input[@type='checkbox'] >> nth=0
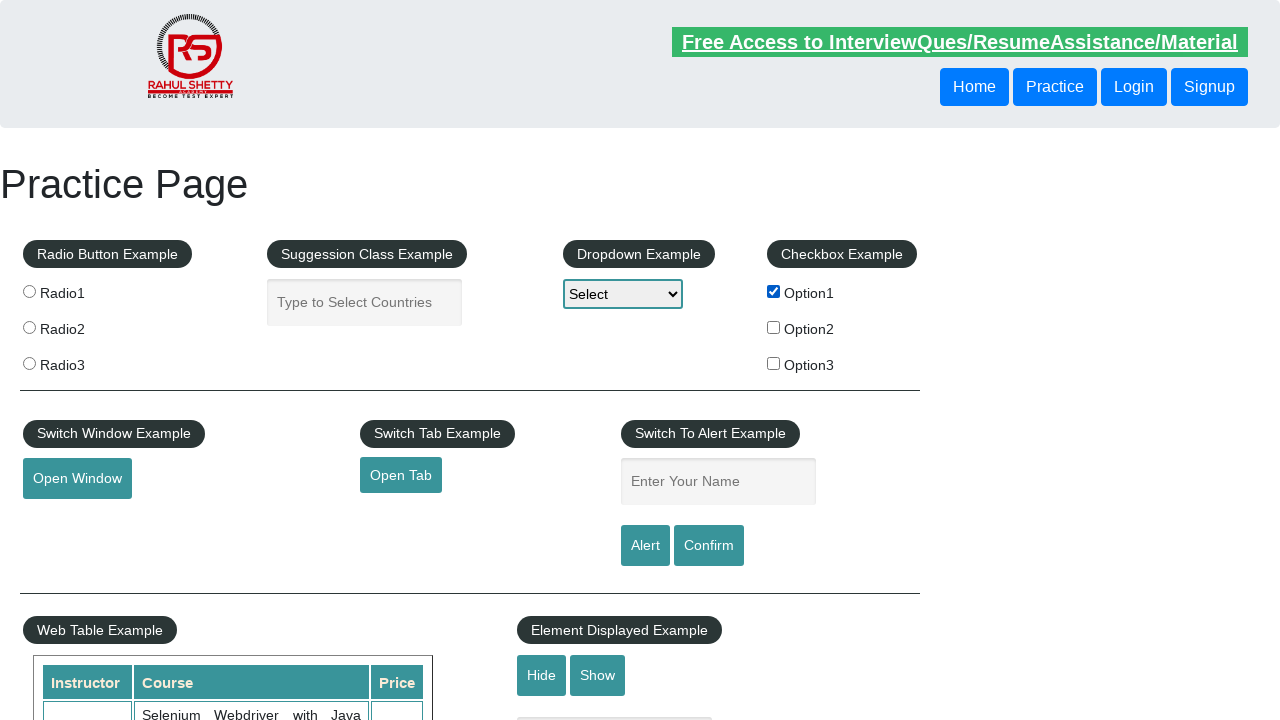

Scrolled to checkbox into view
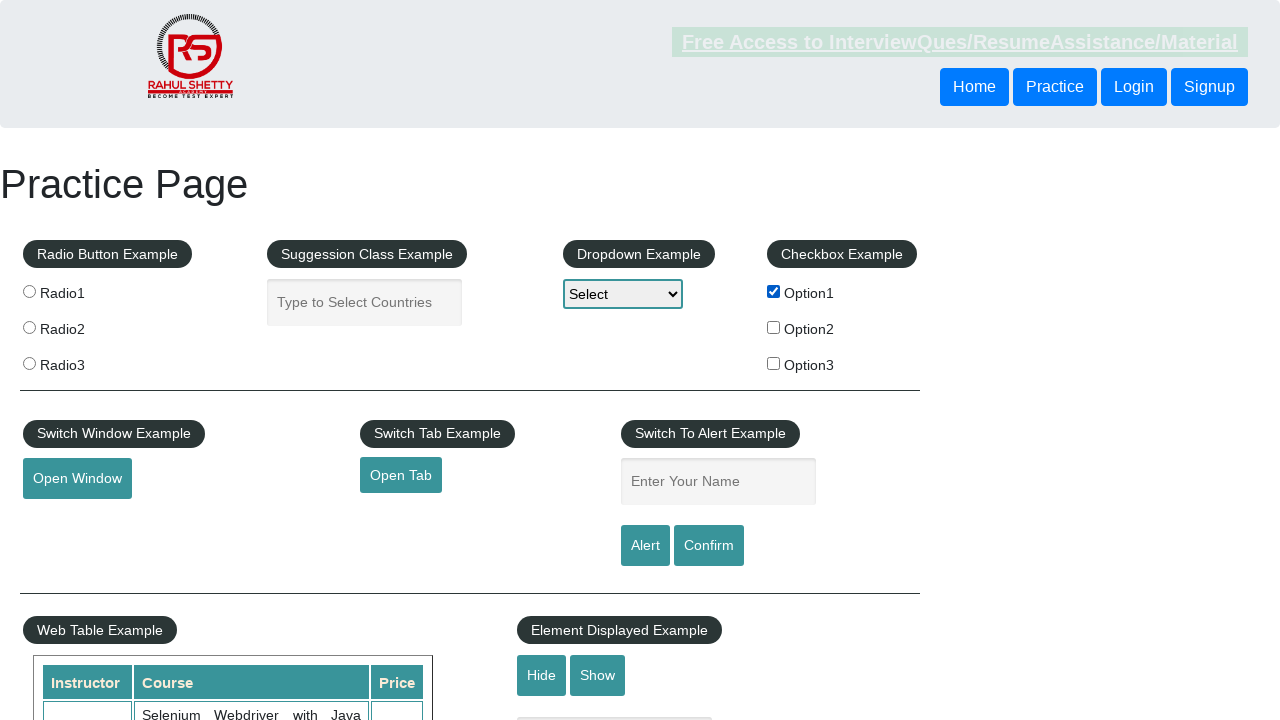

Checked checkbox at (774, 327) on xpath=//input[@type='checkbox'] >> nth=1
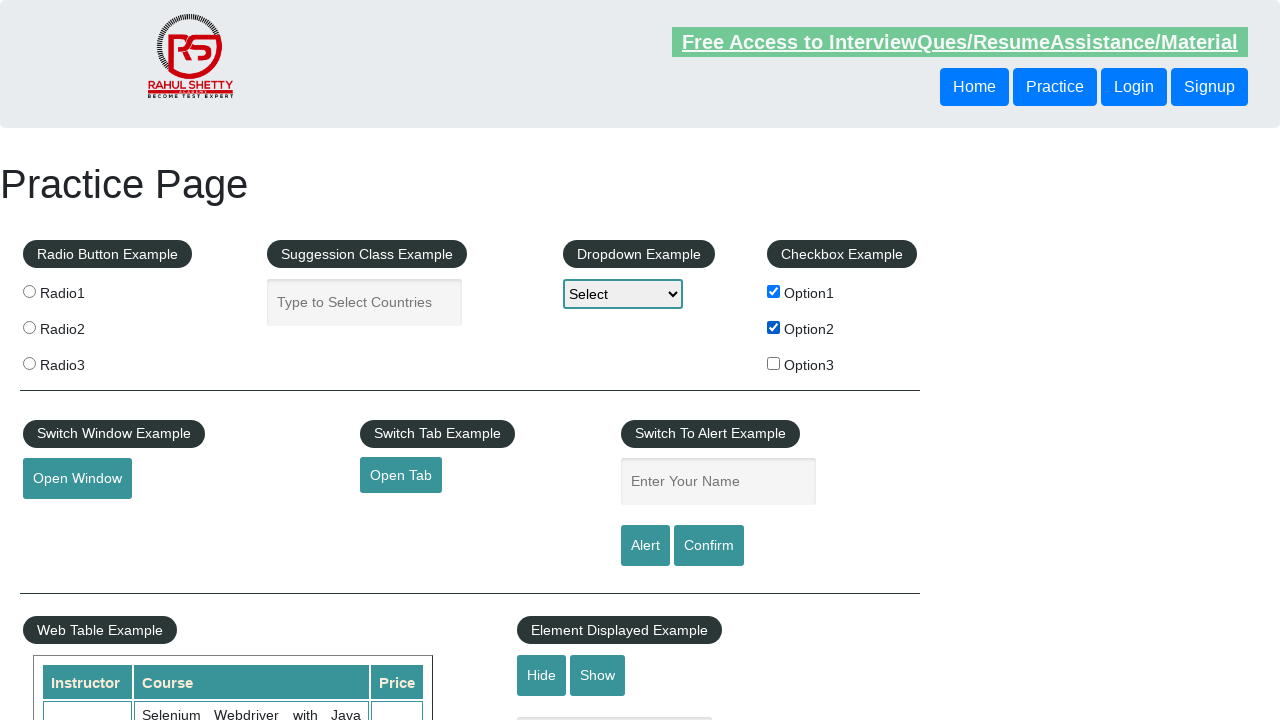

Scrolled to checkbox into view
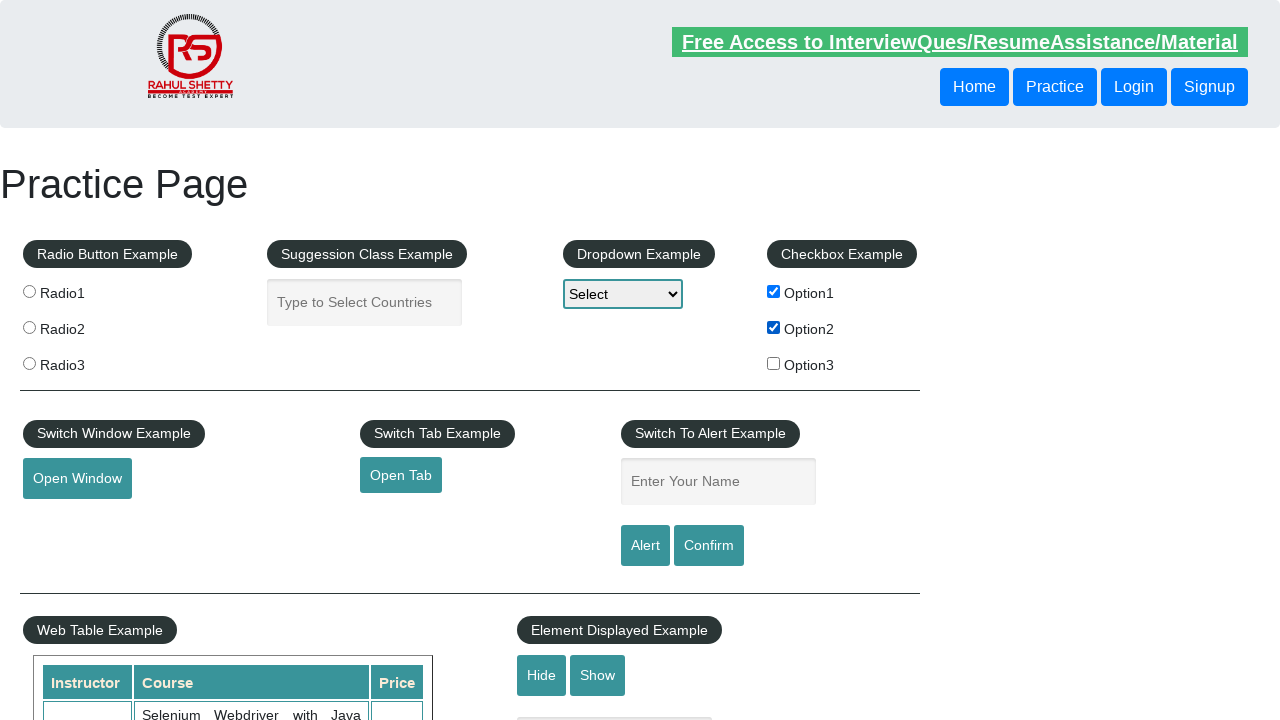

Checked checkbox at (774, 363) on xpath=//input[@type='checkbox'] >> nth=2
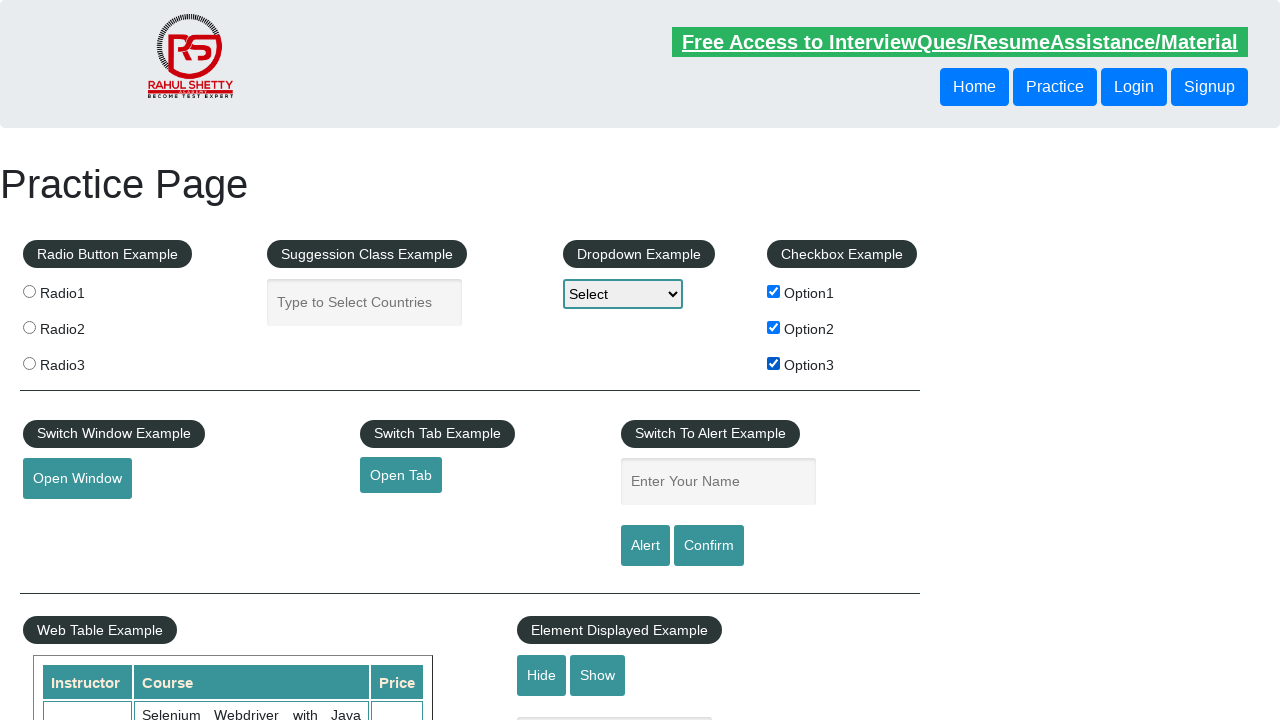

Unchecked checkbox at (774, 291) on xpath=//input[@type='checkbox'] >> nth=0
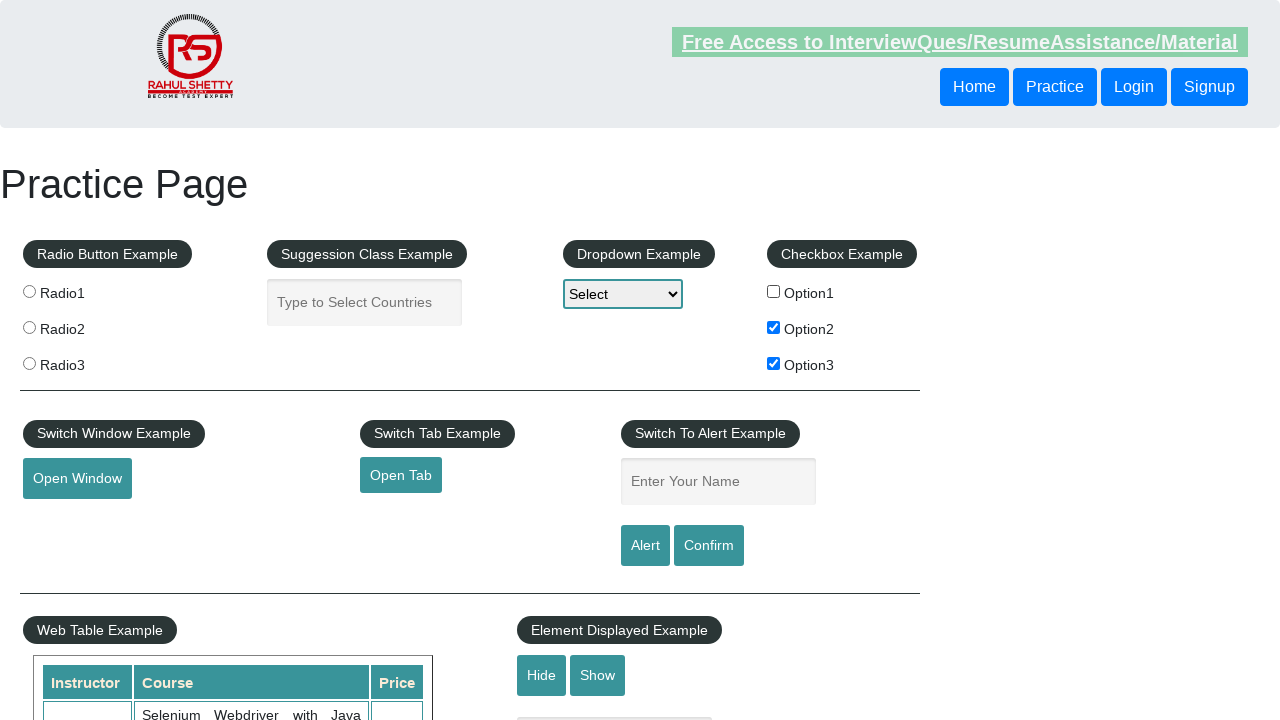

Unchecked checkbox at (774, 327) on xpath=//input[@type='checkbox'] >> nth=1
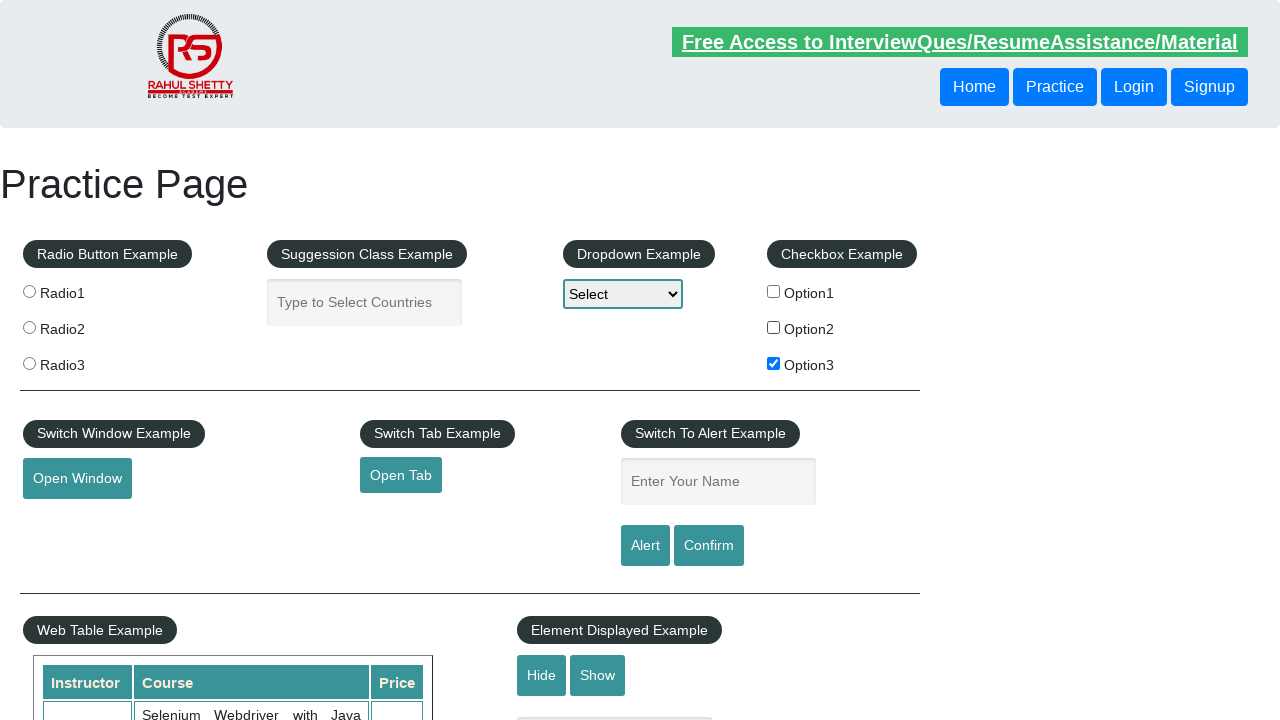

Unchecked checkbox at (774, 363) on xpath=//input[@type='checkbox'] >> nth=2
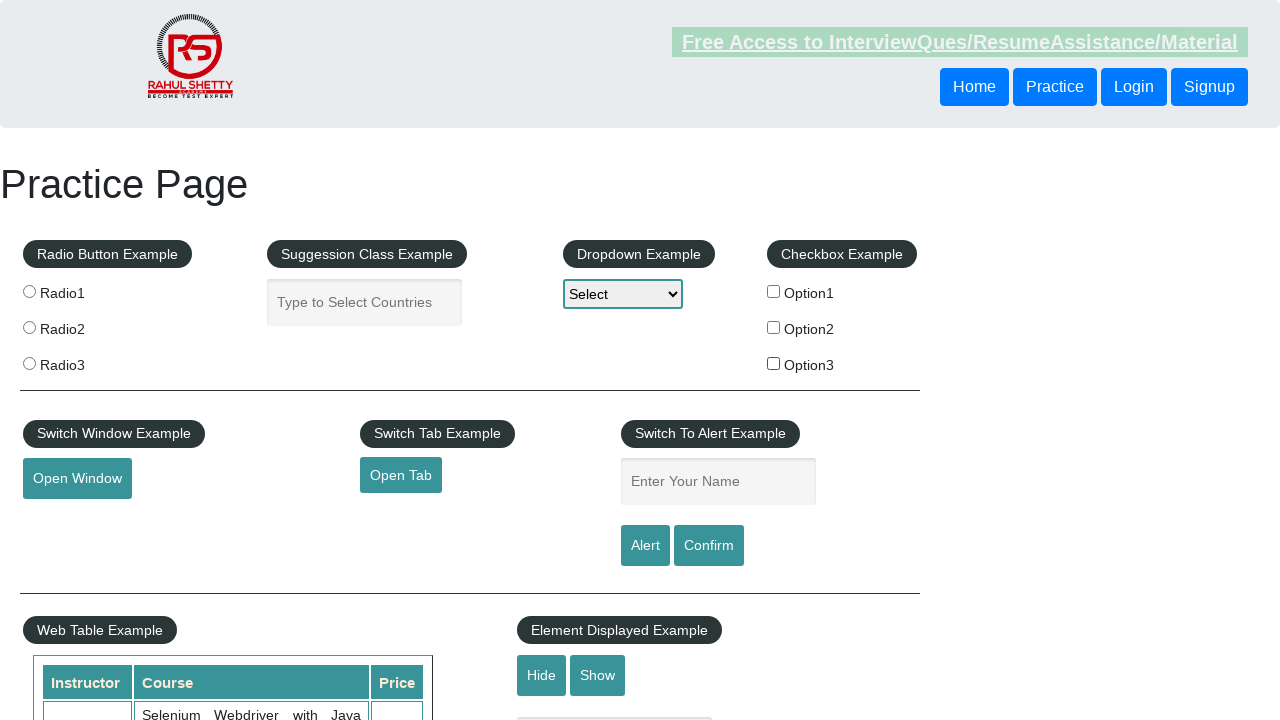

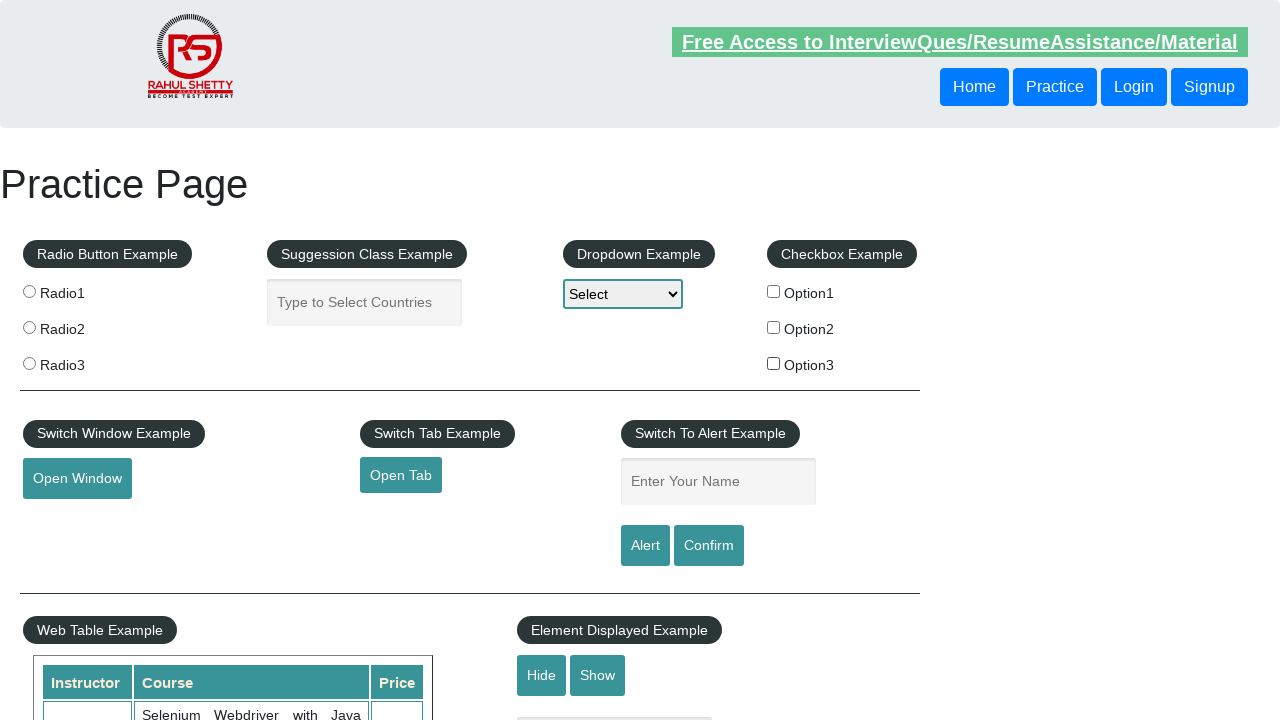